Tests the train search functionality on erail.in by entering source station (TPJ - Tiruchirappalli) and destination station (MDU - Madurai), then clicking the date filter checkbox and waiting for the train results table to load.

Starting URL: https://erail.in/

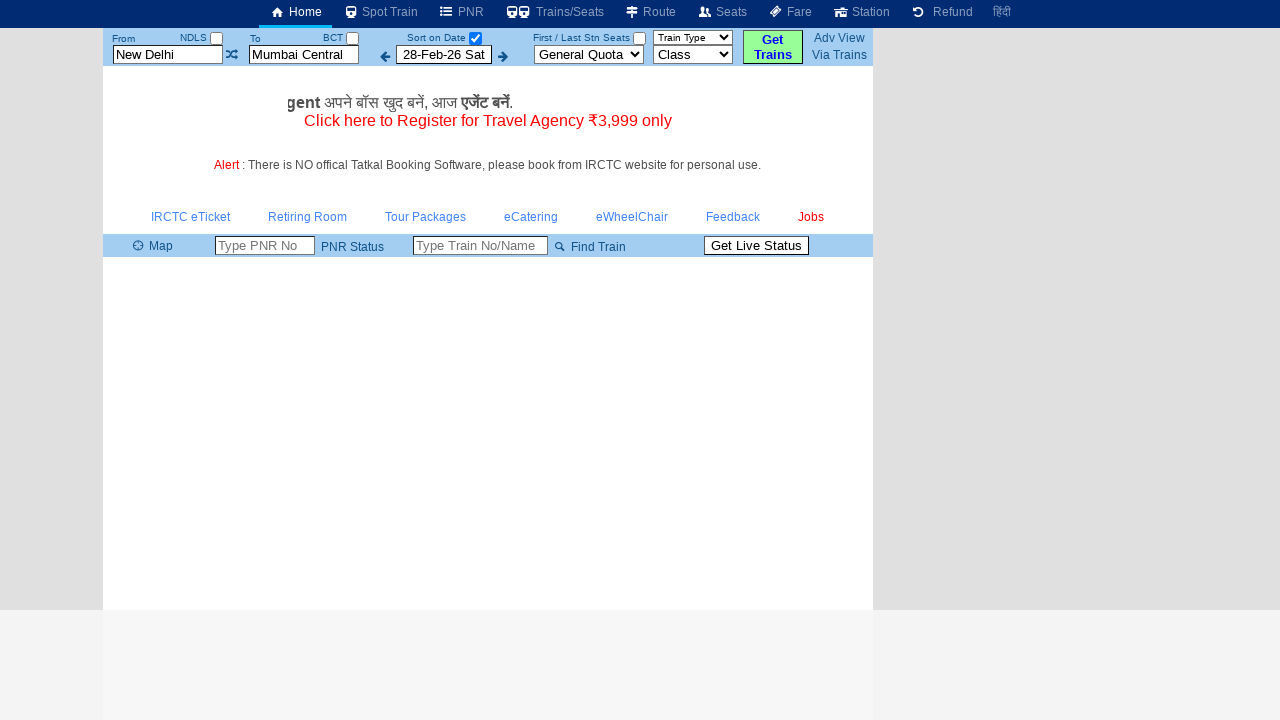

Waited for 'From' station input to be visible
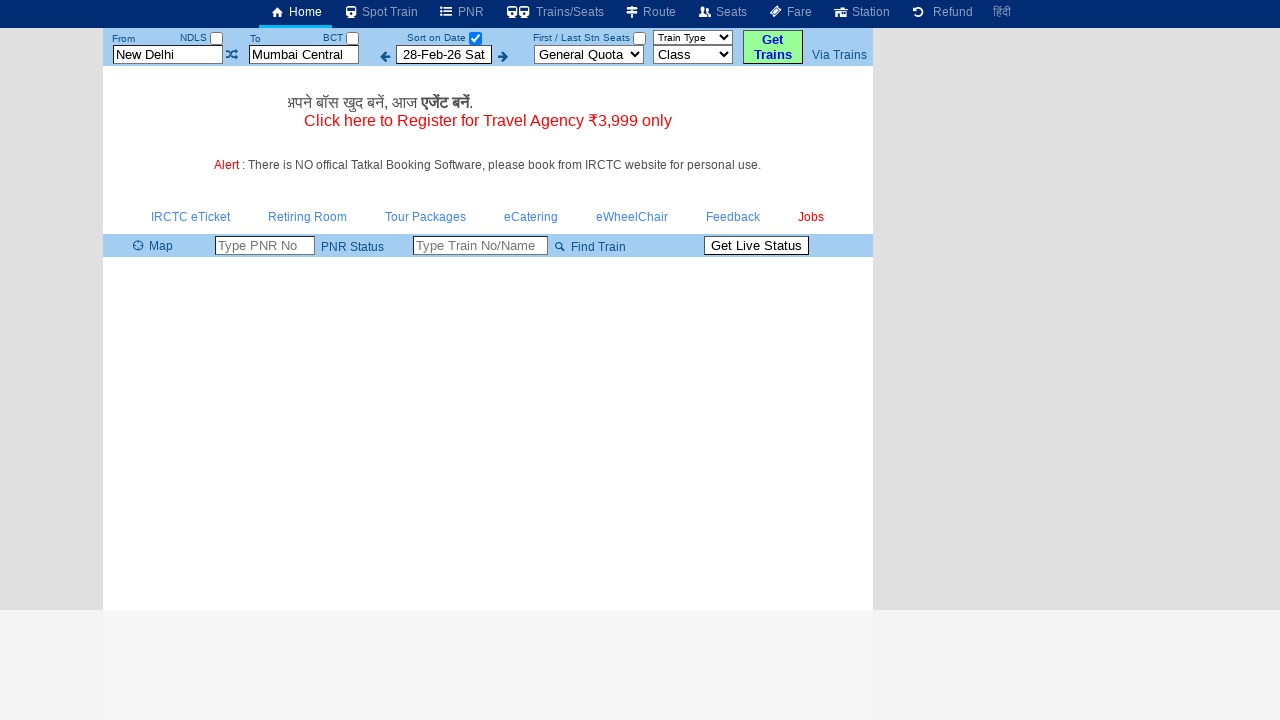

Filled source station input with 'TPJ' (Tiruchirappalli) on #txtStationFrom
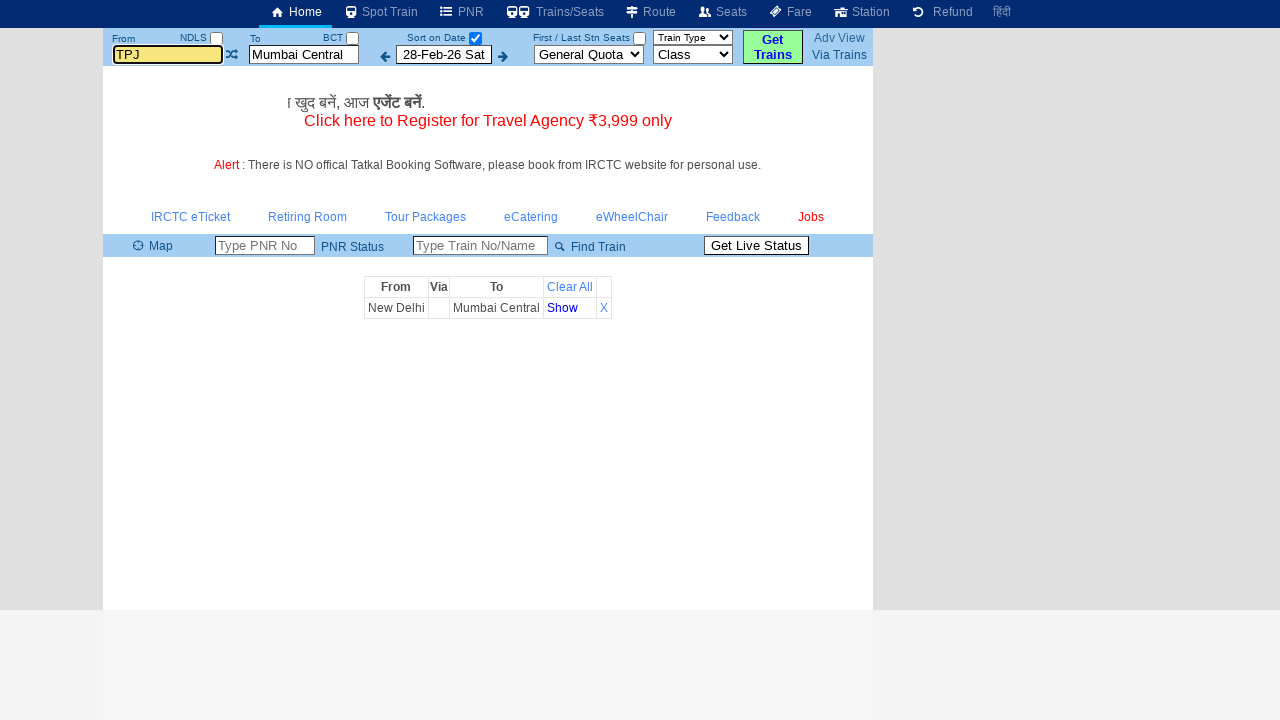

Pressed Tab to move to next field
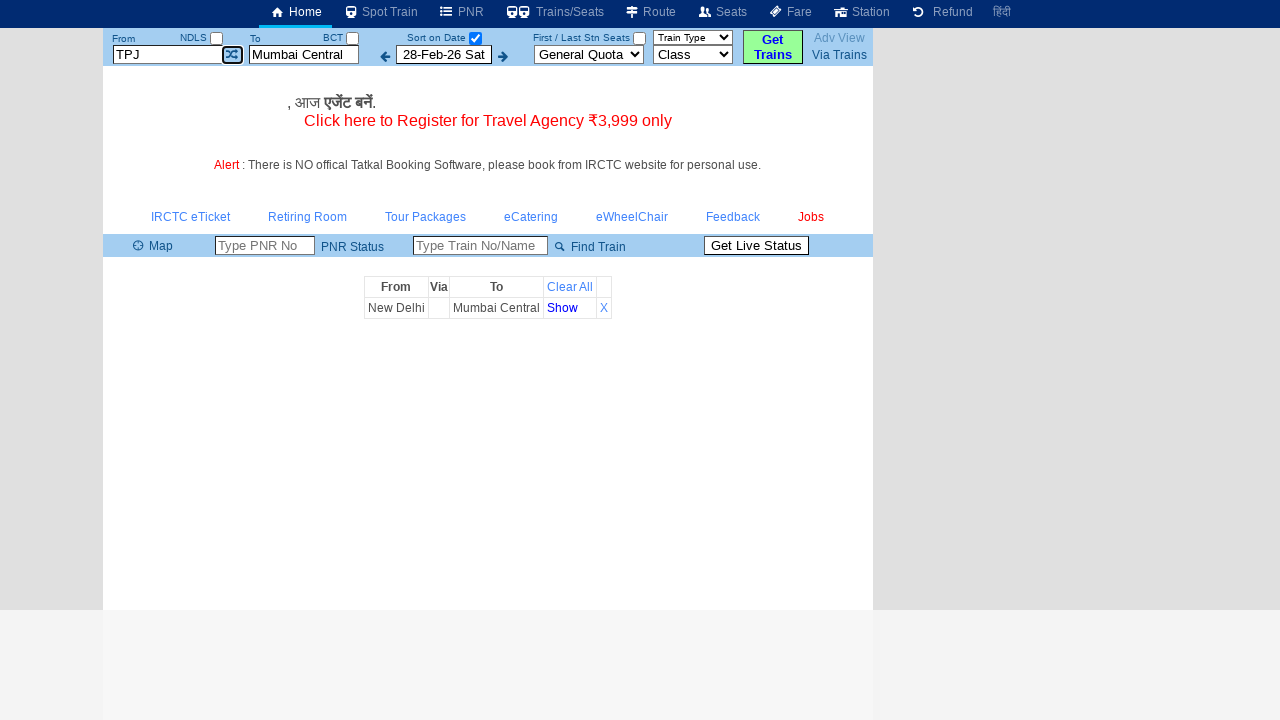

Filled destination station input with 'MDU' (Madurai) on #txtStationTo
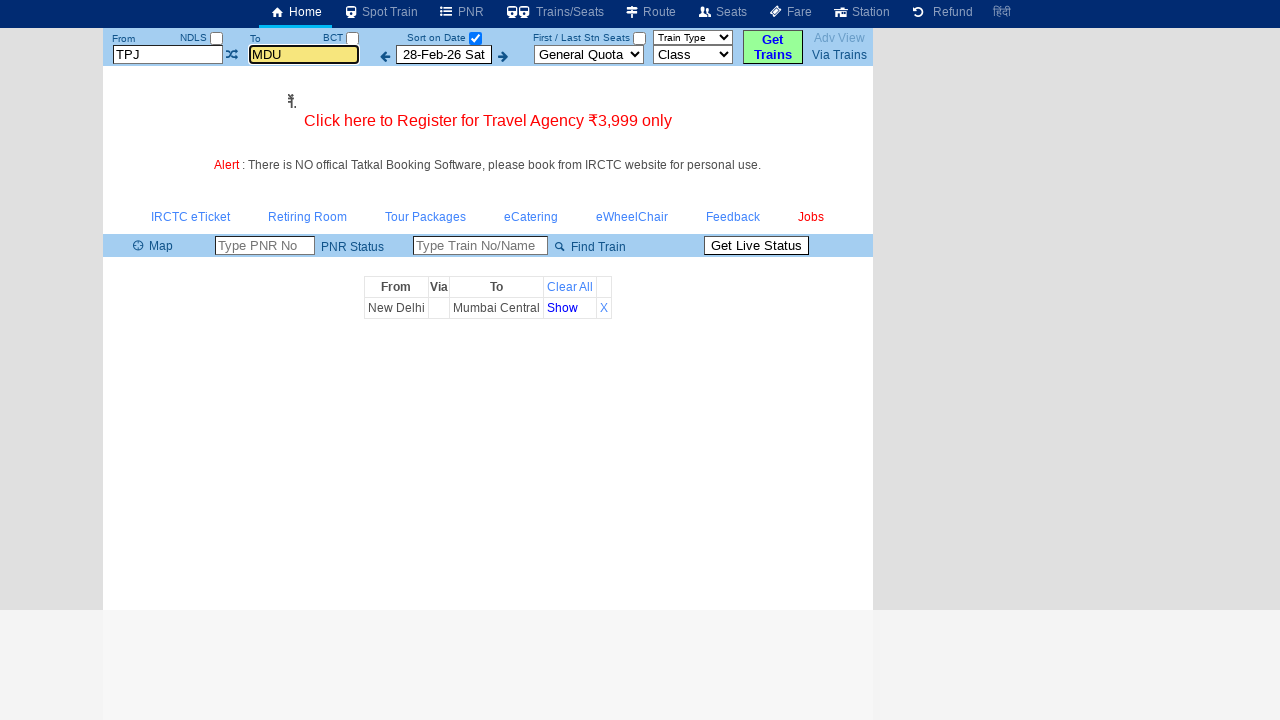

Pressed Tab to move to next field
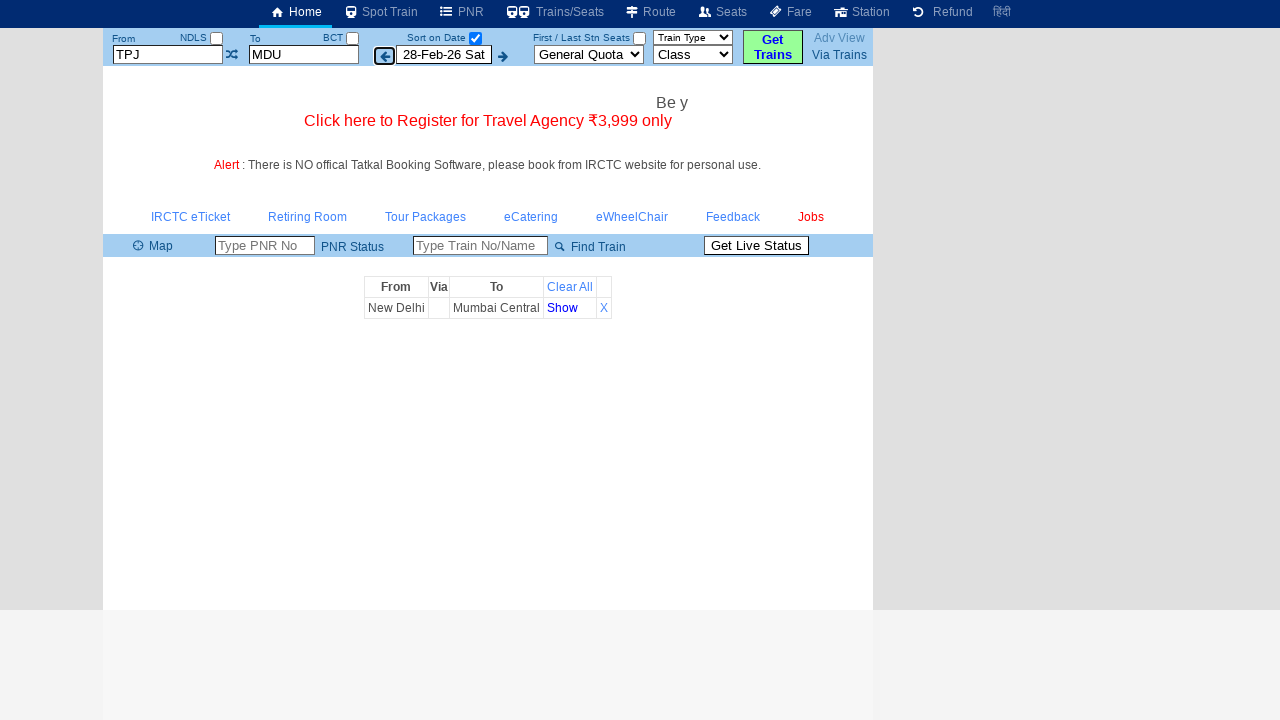

Clicked the date filter checkbox at (475, 38) on #chkSelectDateOnly
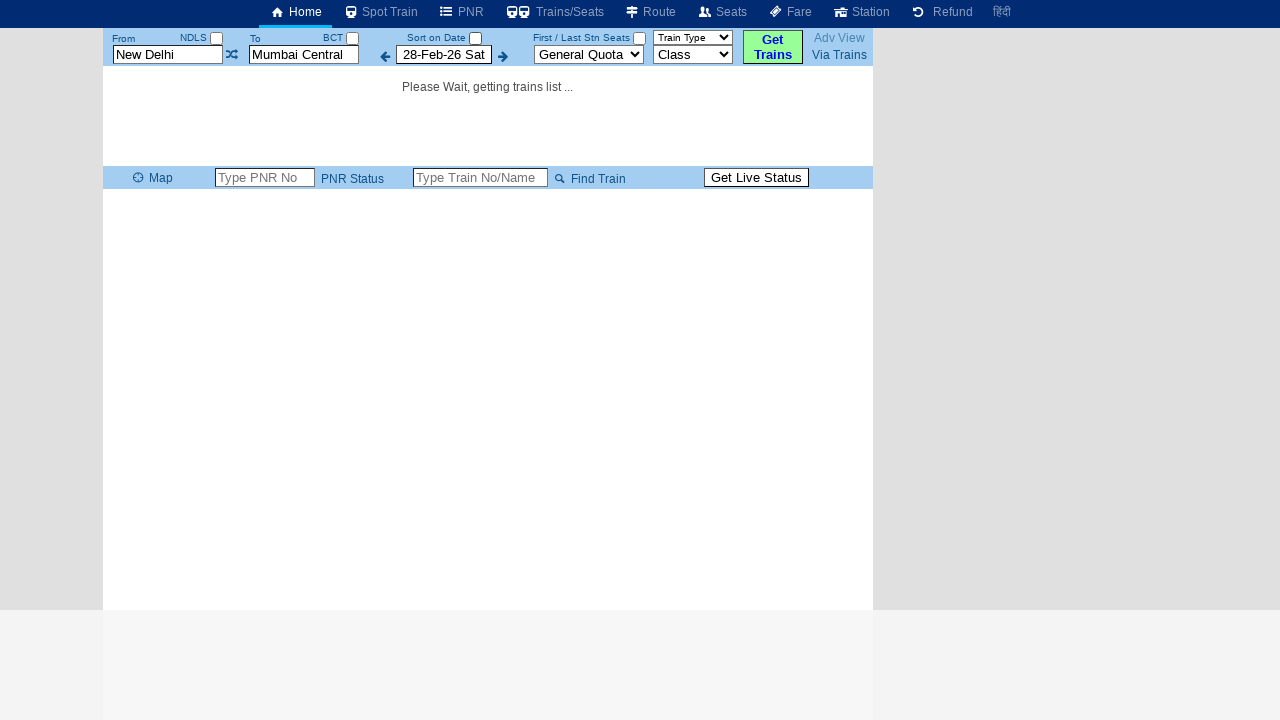

Train results table loaded successfully
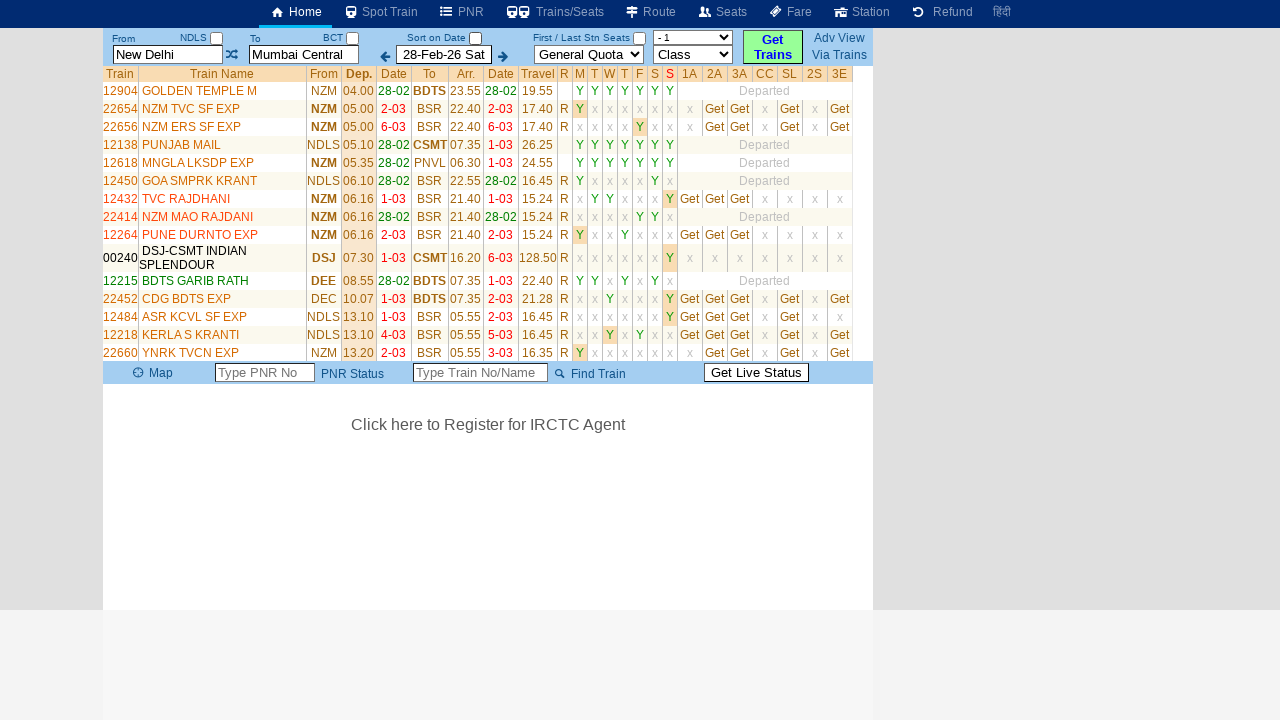

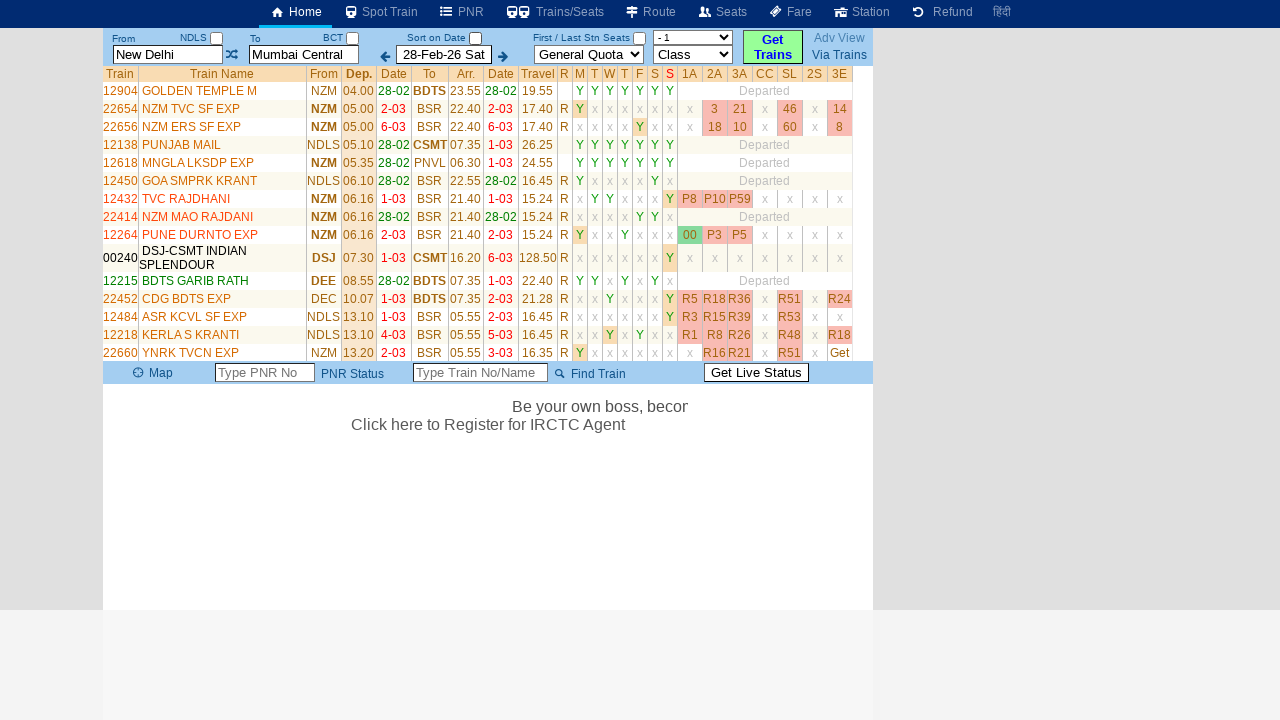